Navigates to a GeekHack forum thread and repeatedly attempts to find and click a form link, refreshing the page if the link is not found.

Starting URL: https://geekhack.org/index.php?topic=79513.0

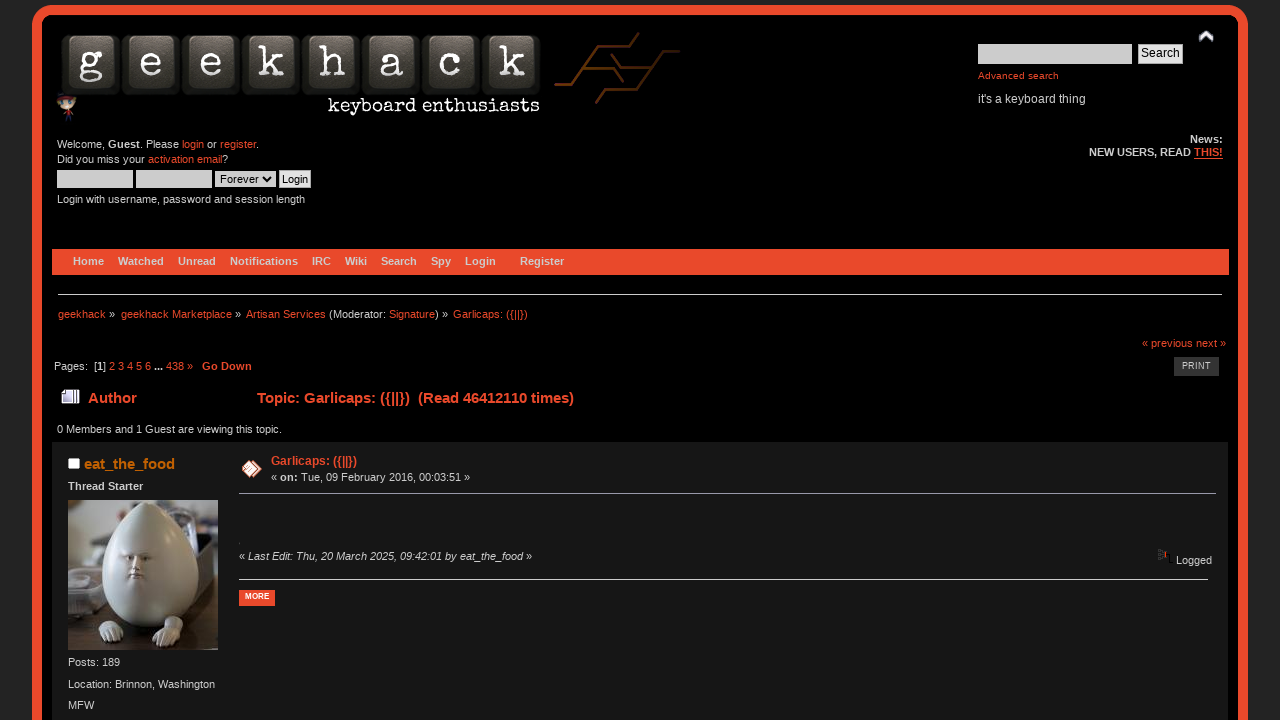

Located form link element (attempt 1/10)
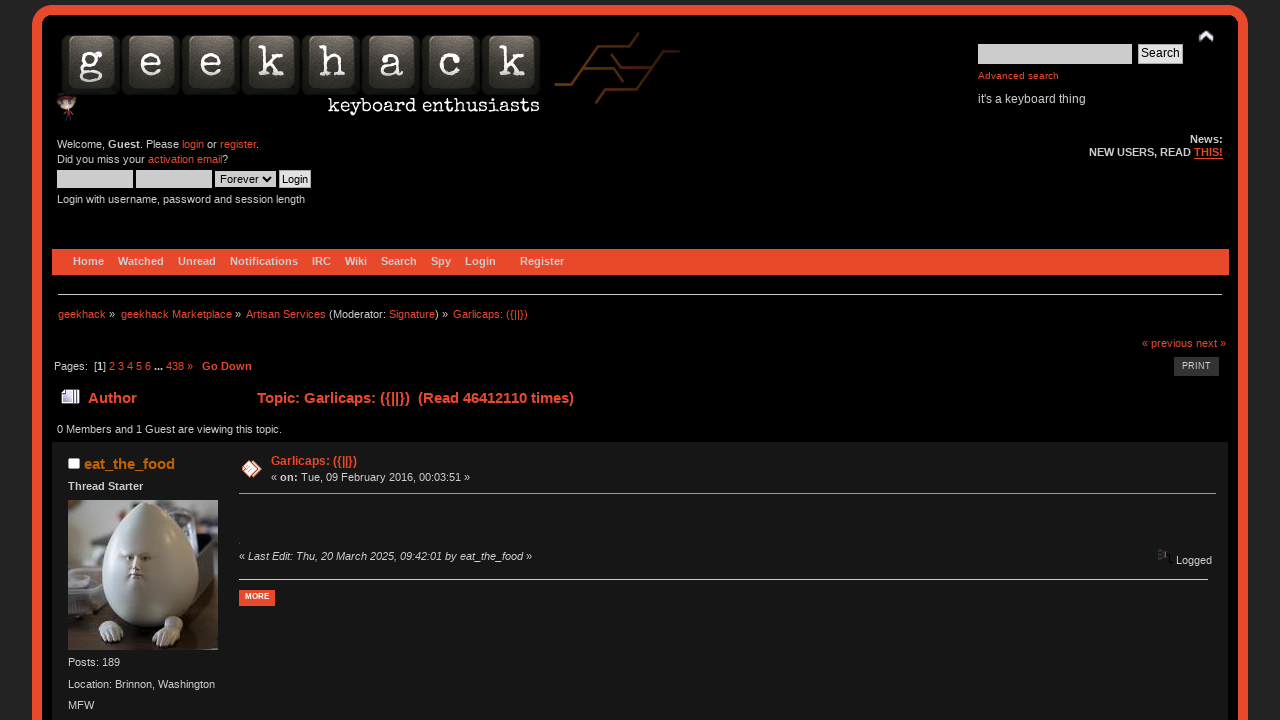

Waited 5 seconds before refresh (attempt 1/10)
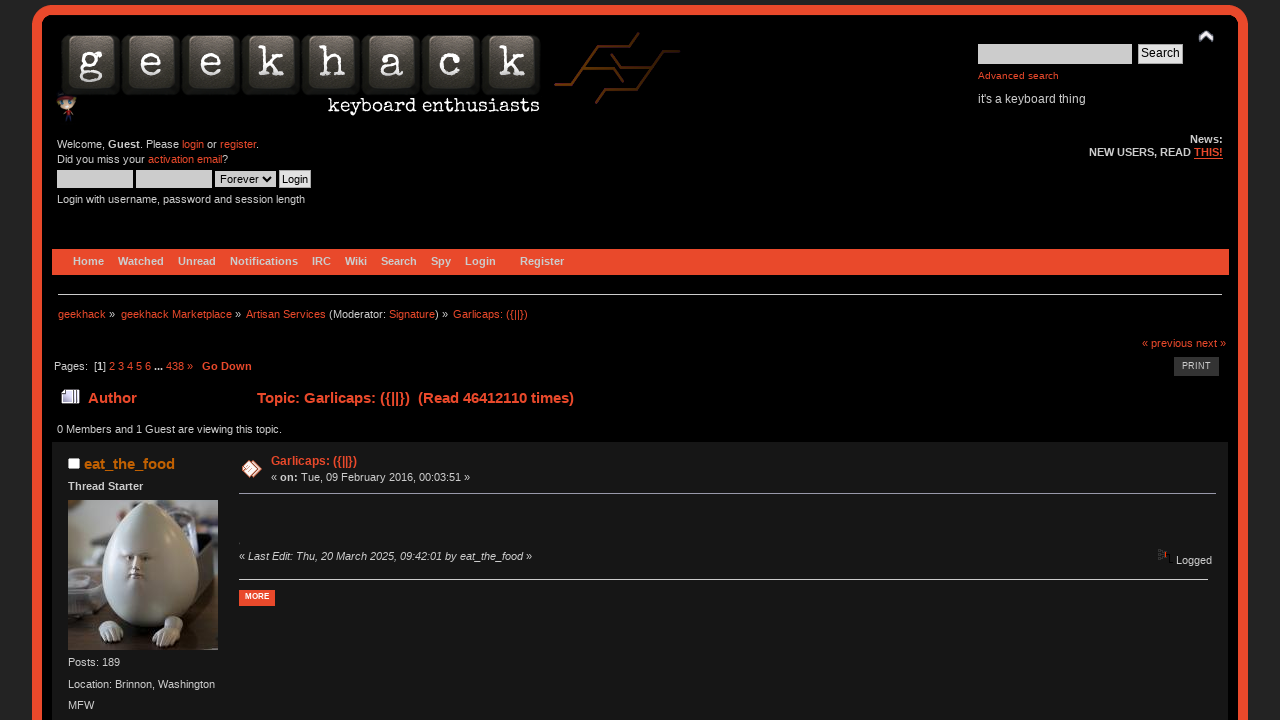

Reloaded GeekHack forum page (attempt 1/10)
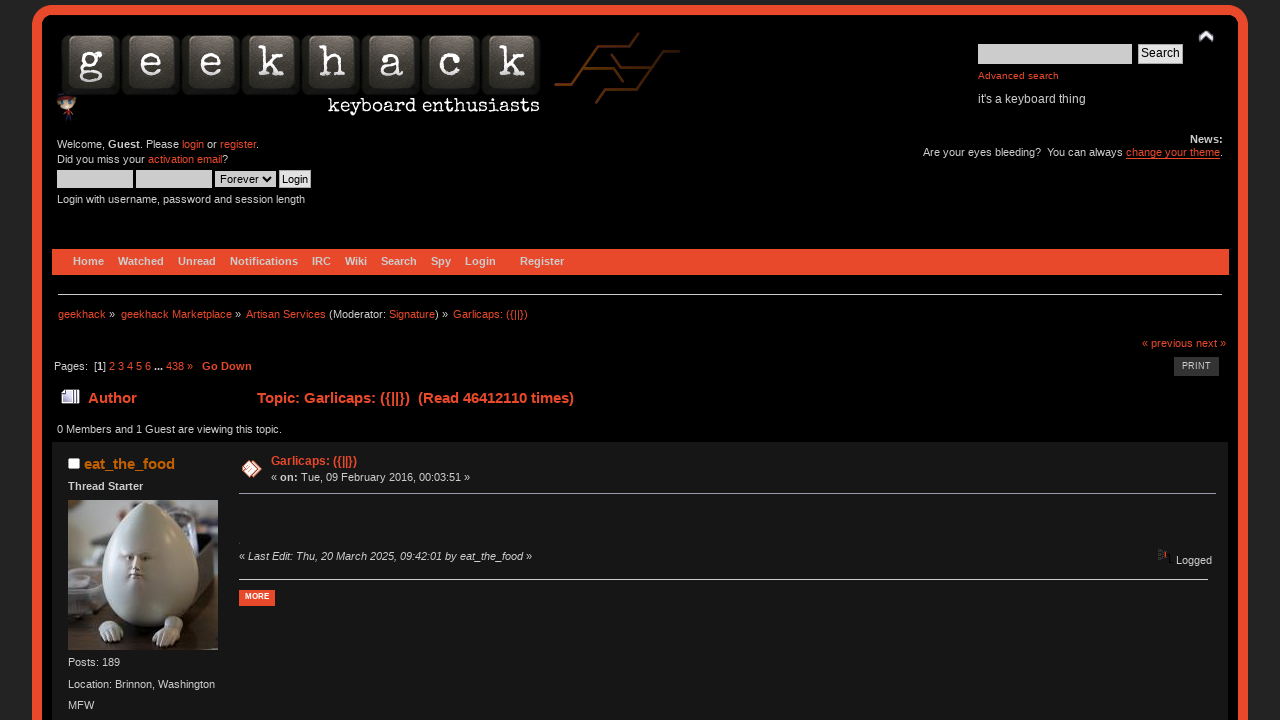

Located form link element (attempt 2/10)
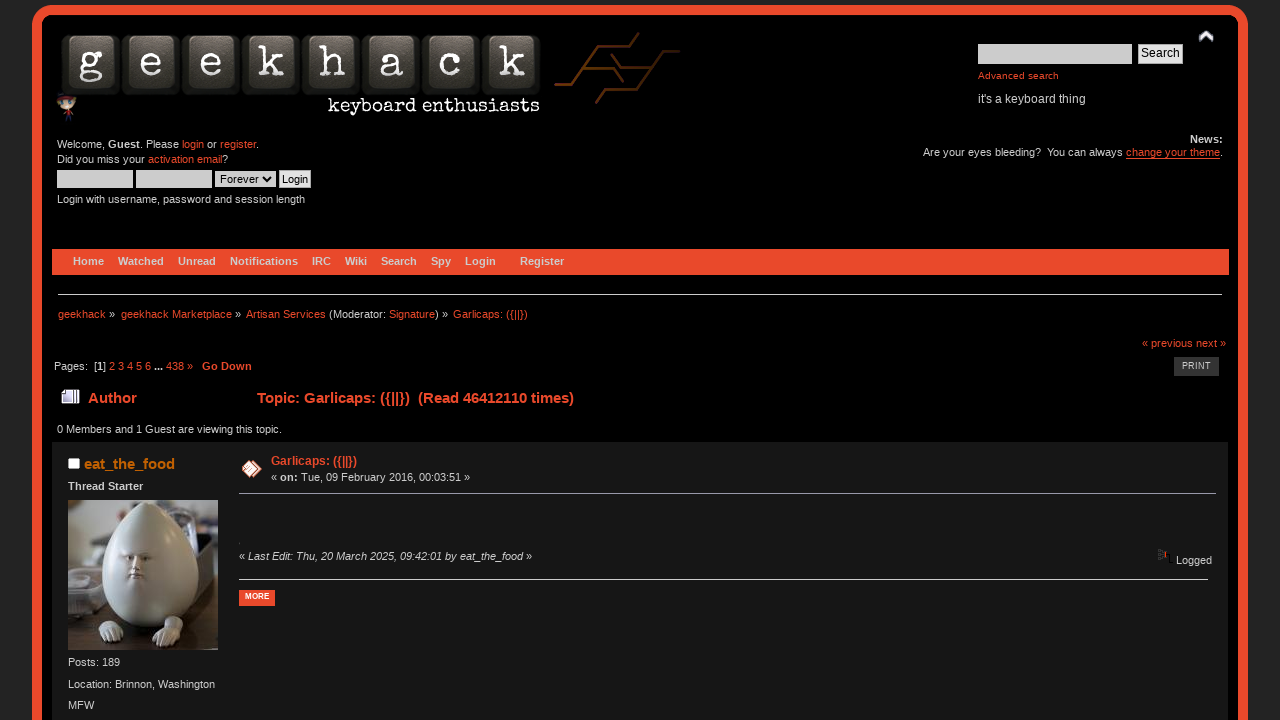

Waited 5 seconds before refresh (attempt 2/10)
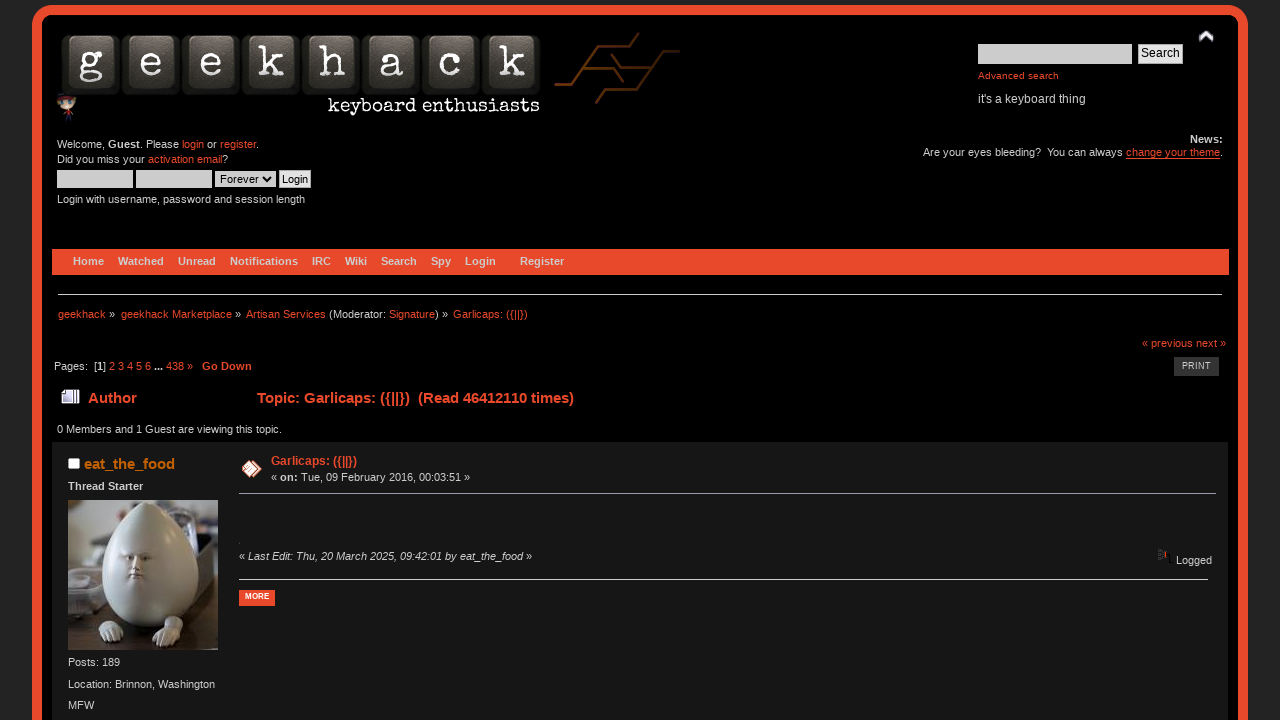

Reloaded GeekHack forum page (attempt 2/10)
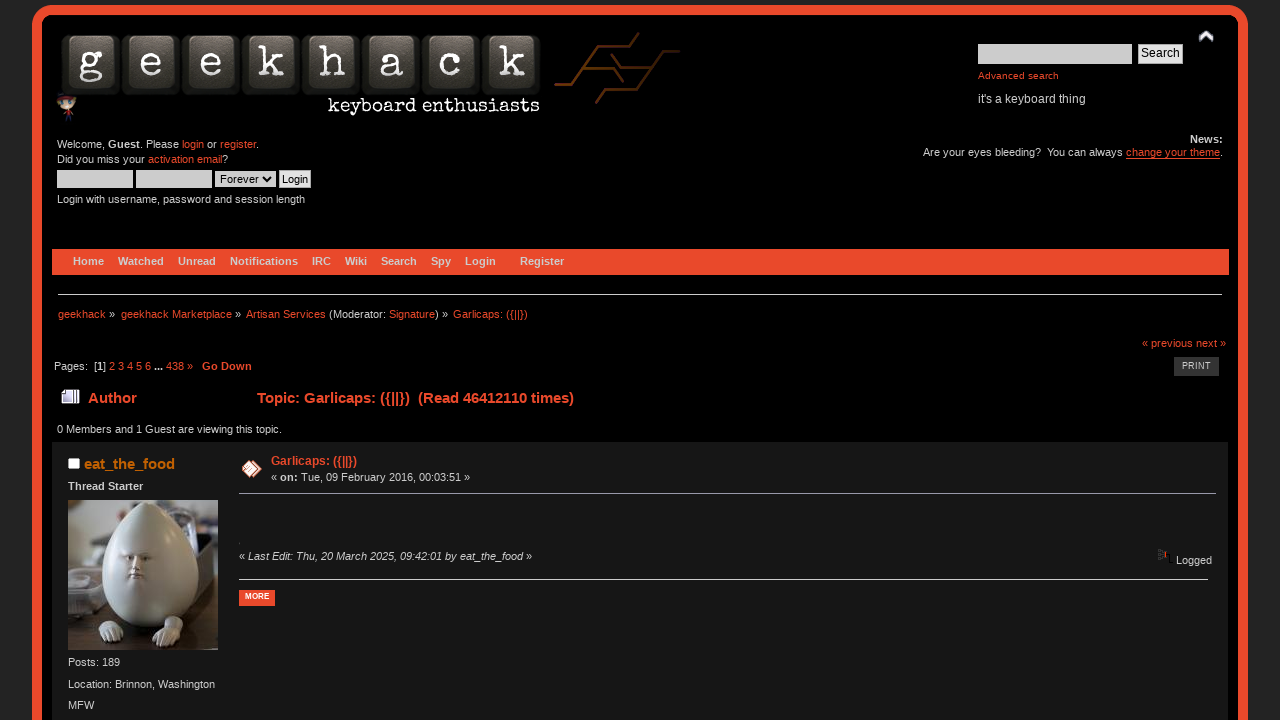

Located form link element (attempt 3/10)
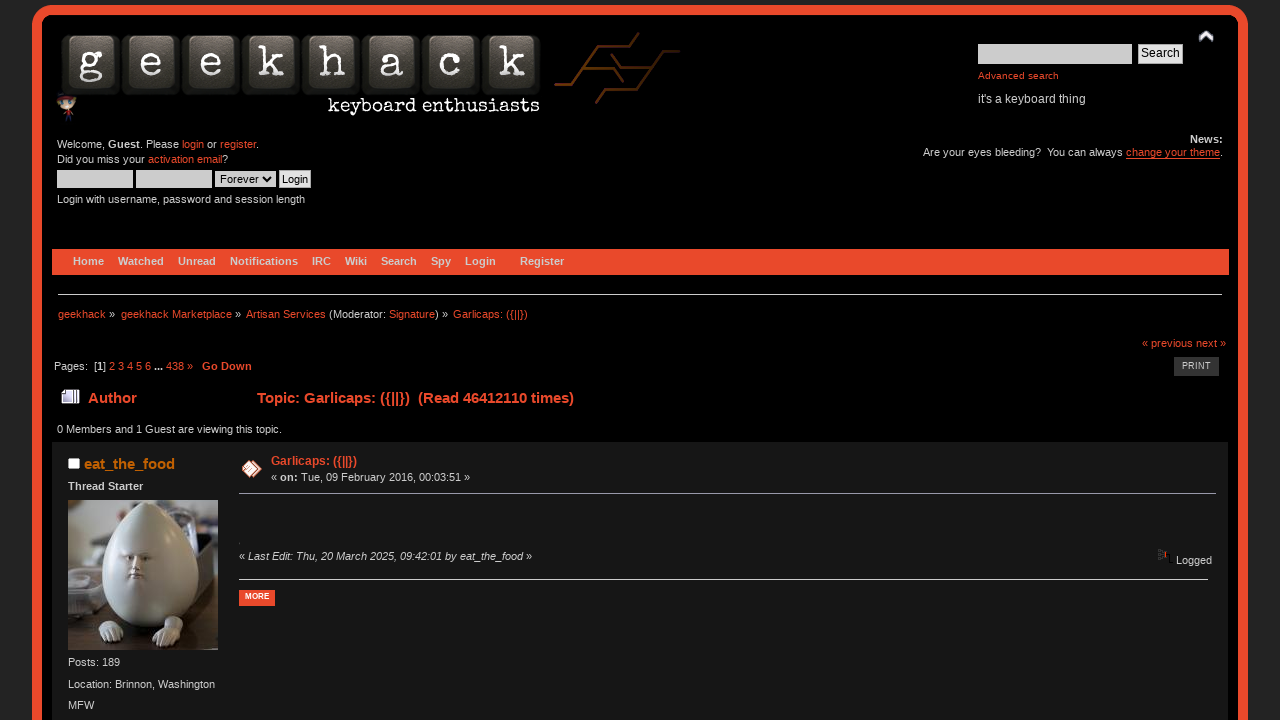

Waited 5 seconds before refresh (attempt 3/10)
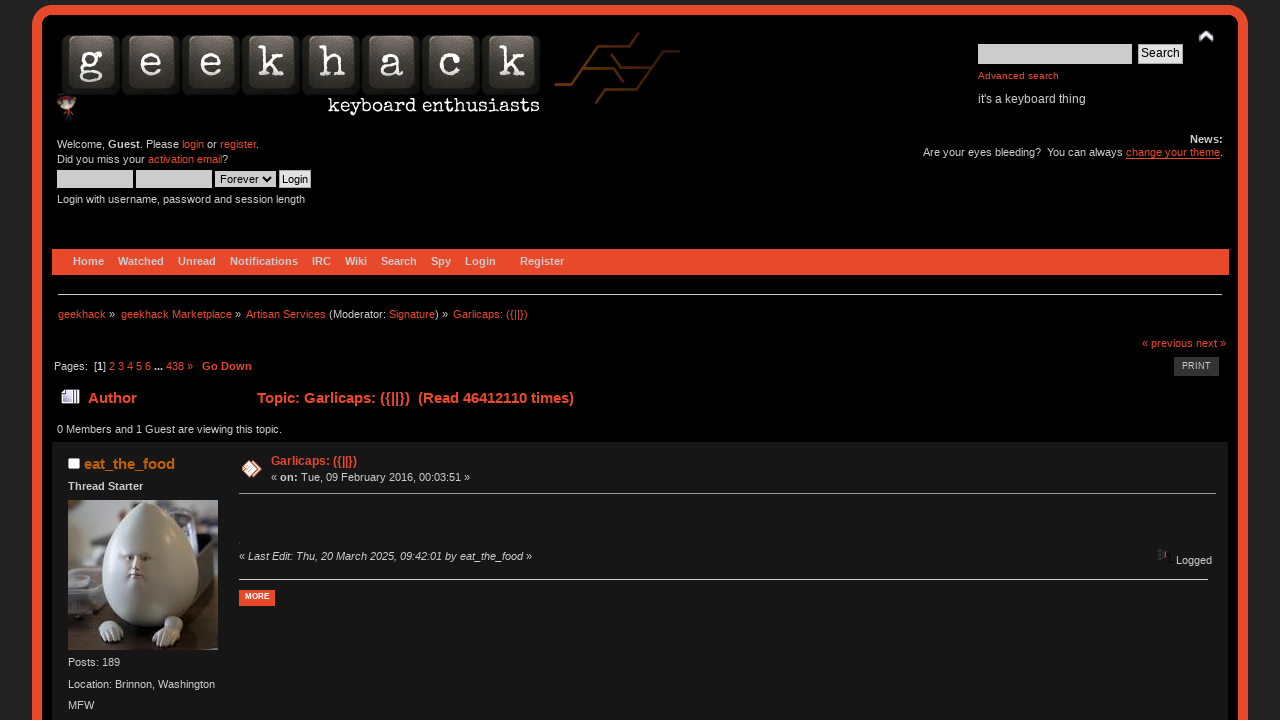

Reloaded GeekHack forum page (attempt 3/10)
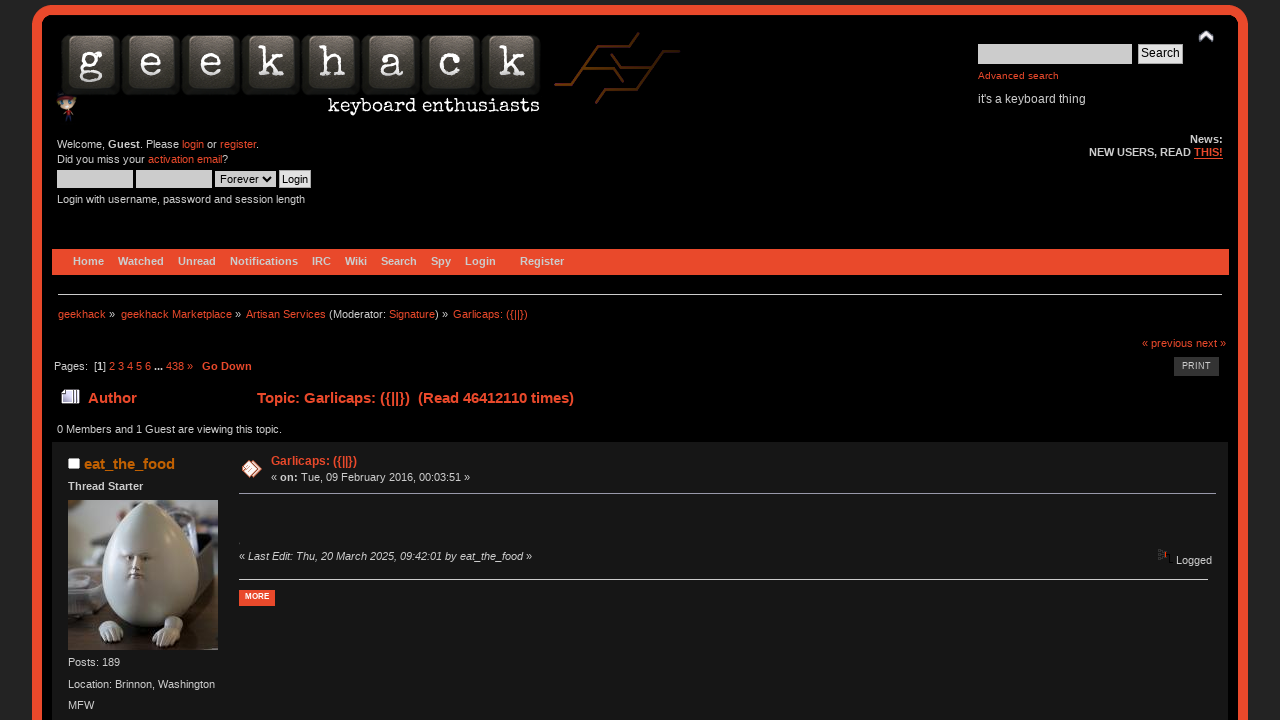

Located form link element (attempt 4/10)
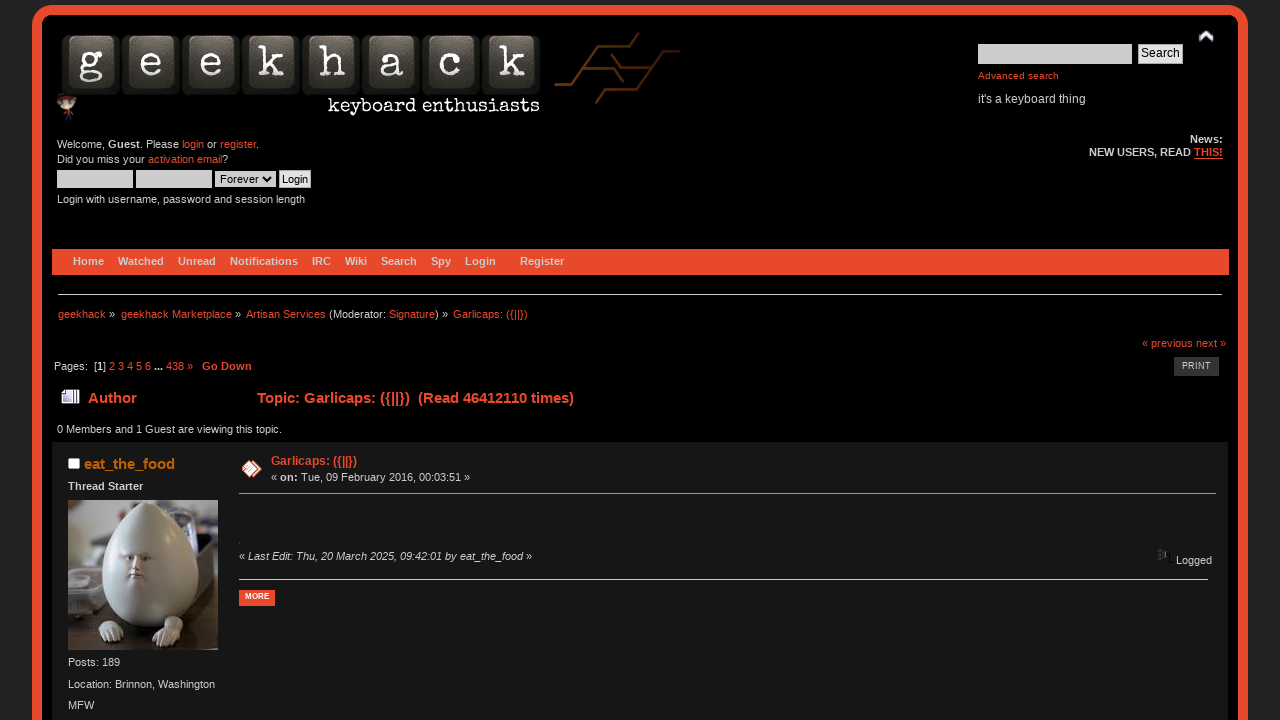

Waited 5 seconds before refresh (attempt 4/10)
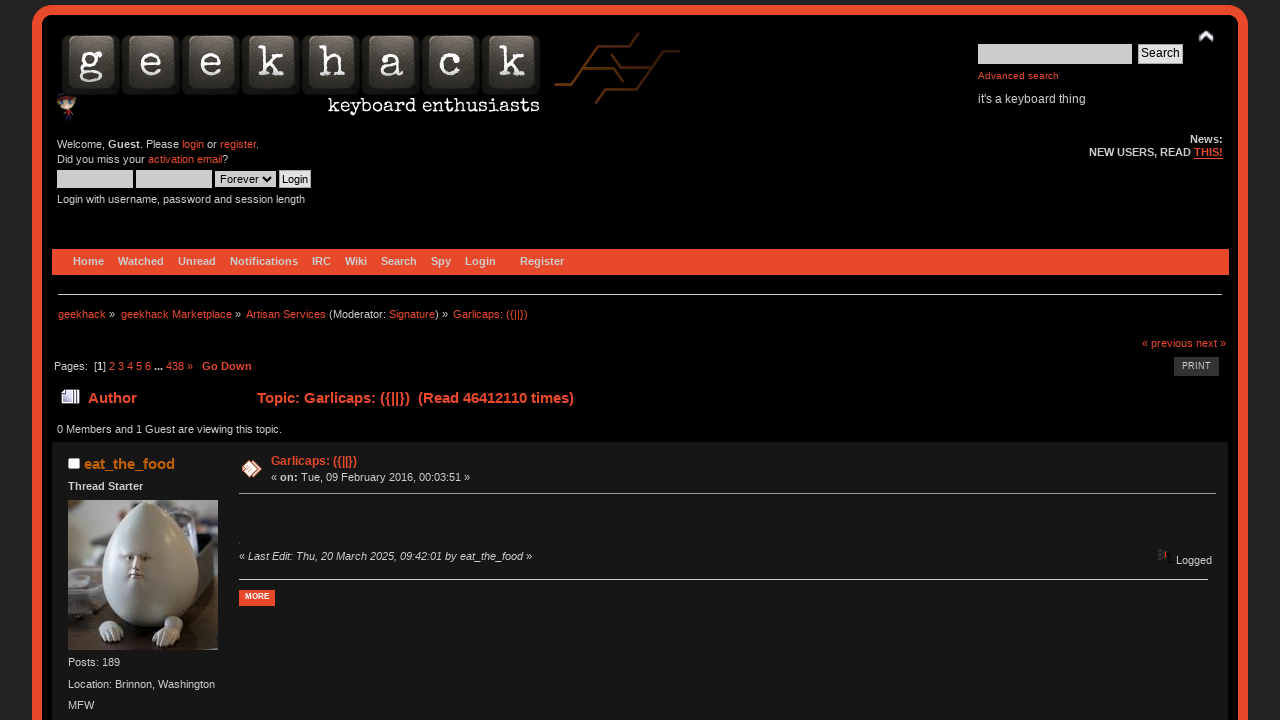

Reloaded GeekHack forum page (attempt 4/10)
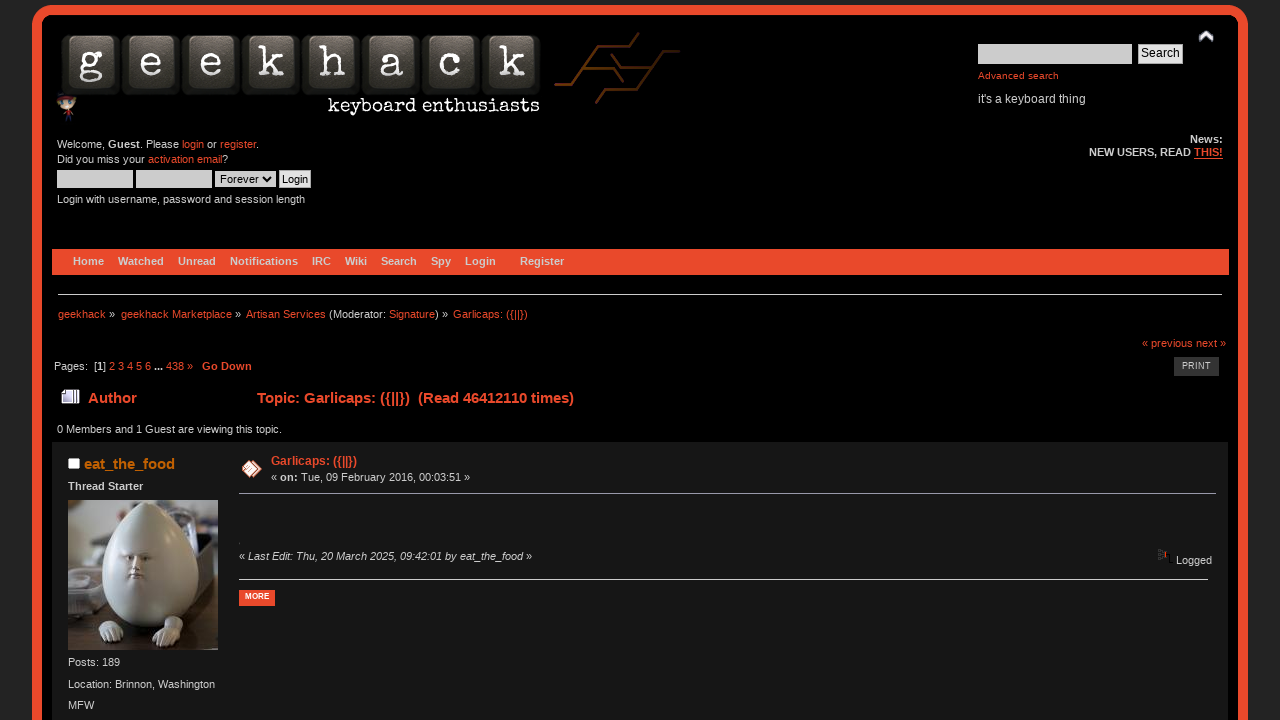

Located form link element (attempt 5/10)
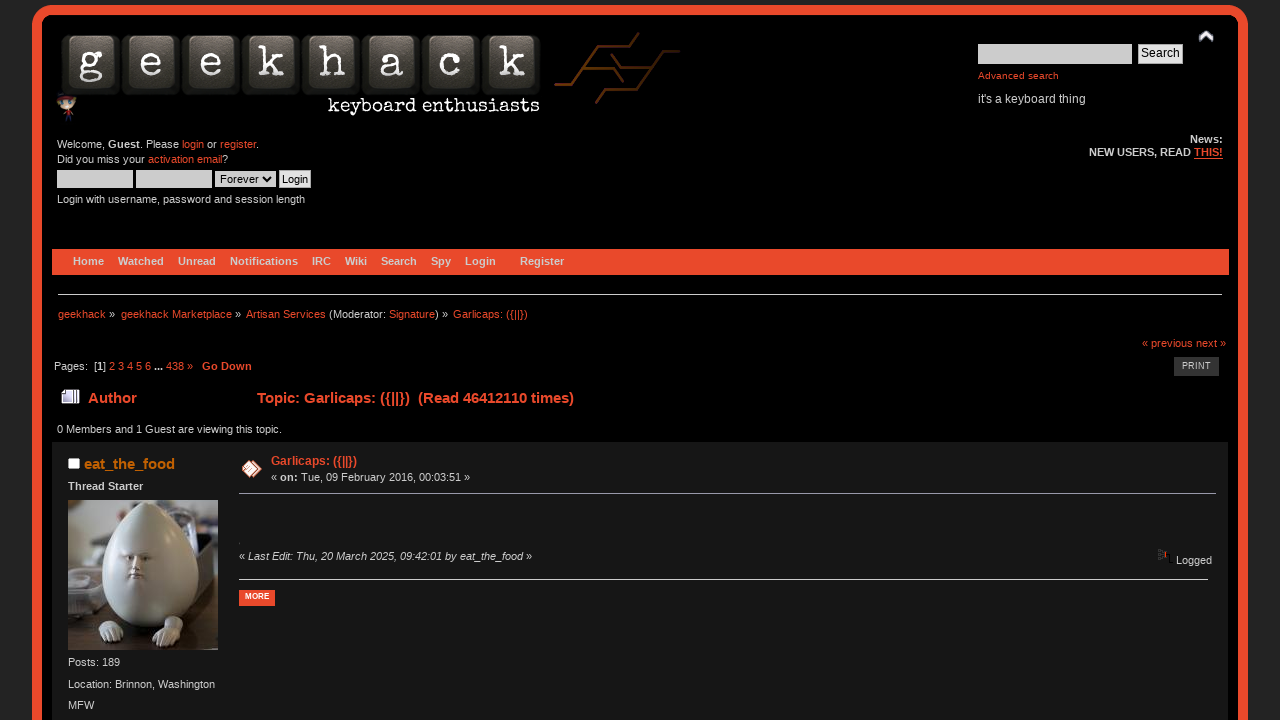

Waited 5 seconds before refresh (attempt 5/10)
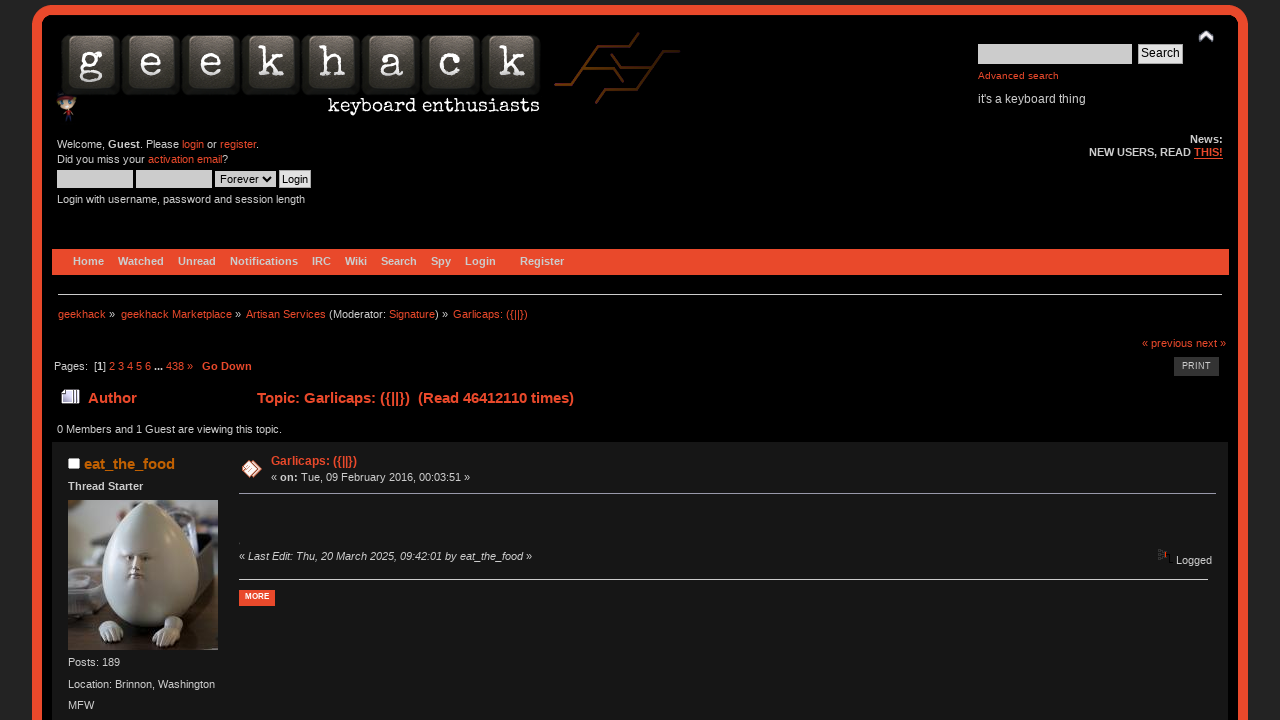

Reloaded GeekHack forum page (attempt 5/10)
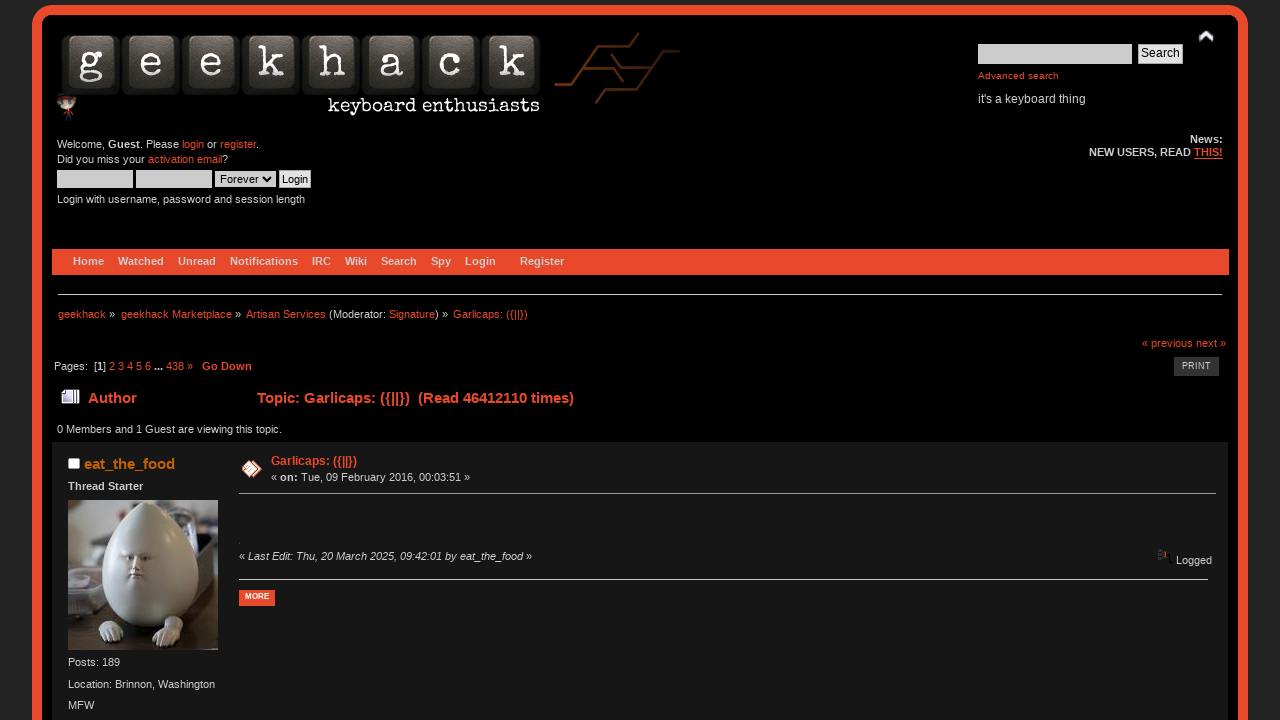

Located form link element (attempt 6/10)
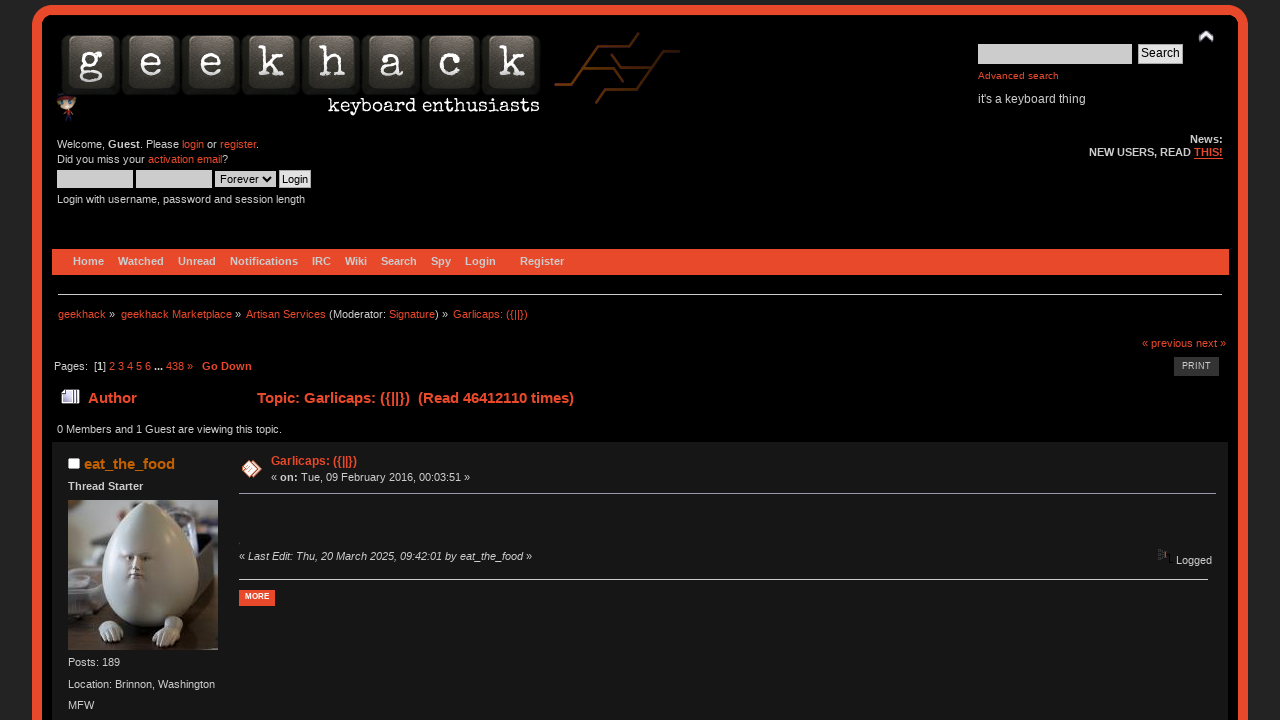

Waited 5 seconds before refresh (attempt 6/10)
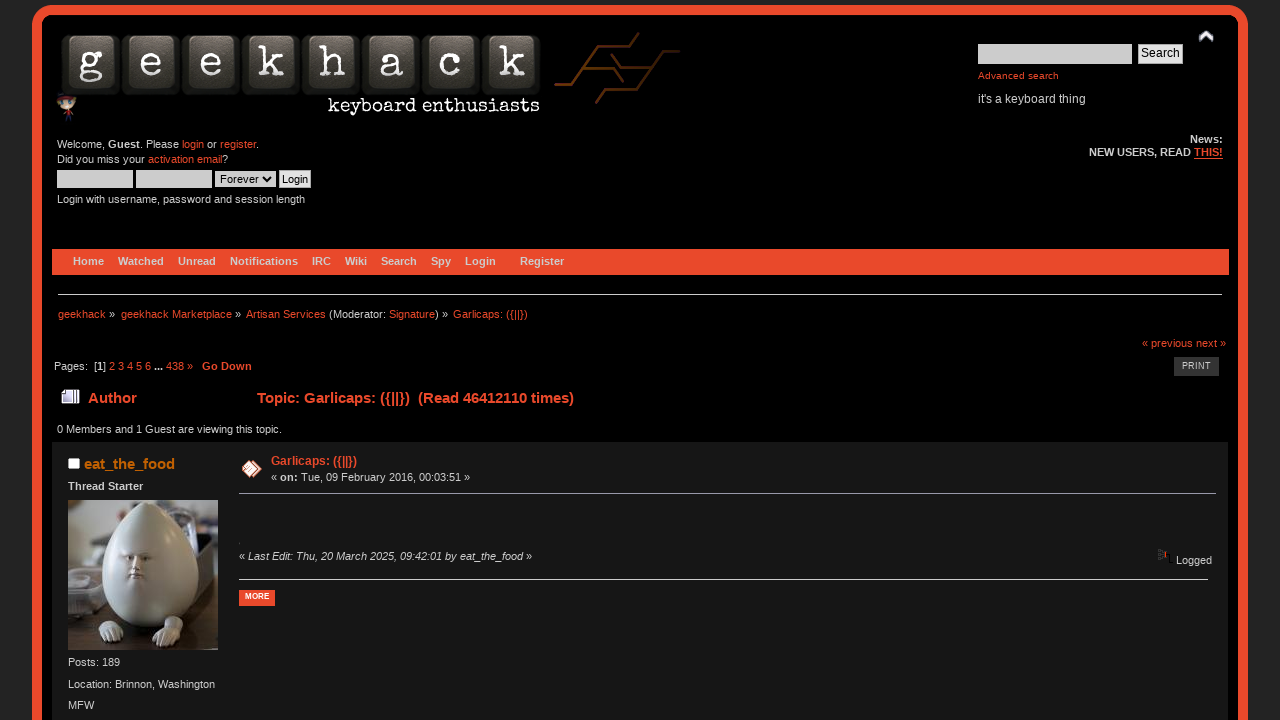

Reloaded GeekHack forum page (attempt 6/10)
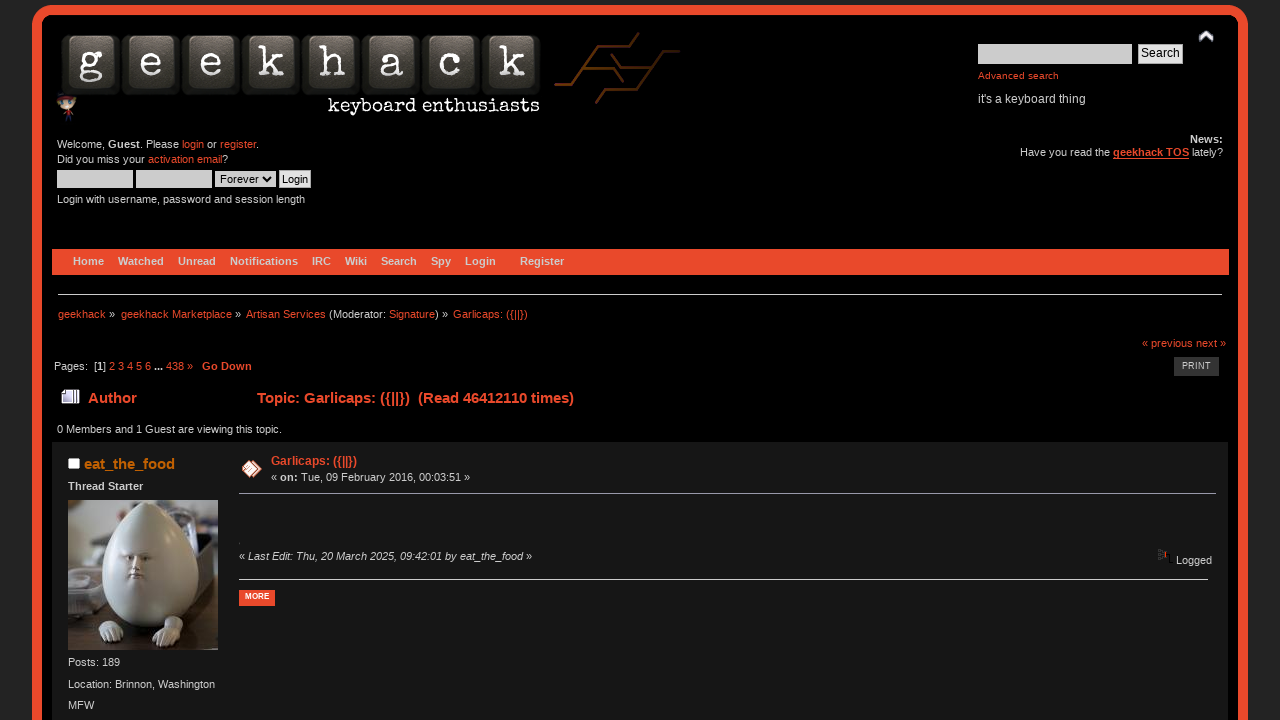

Located form link element (attempt 7/10)
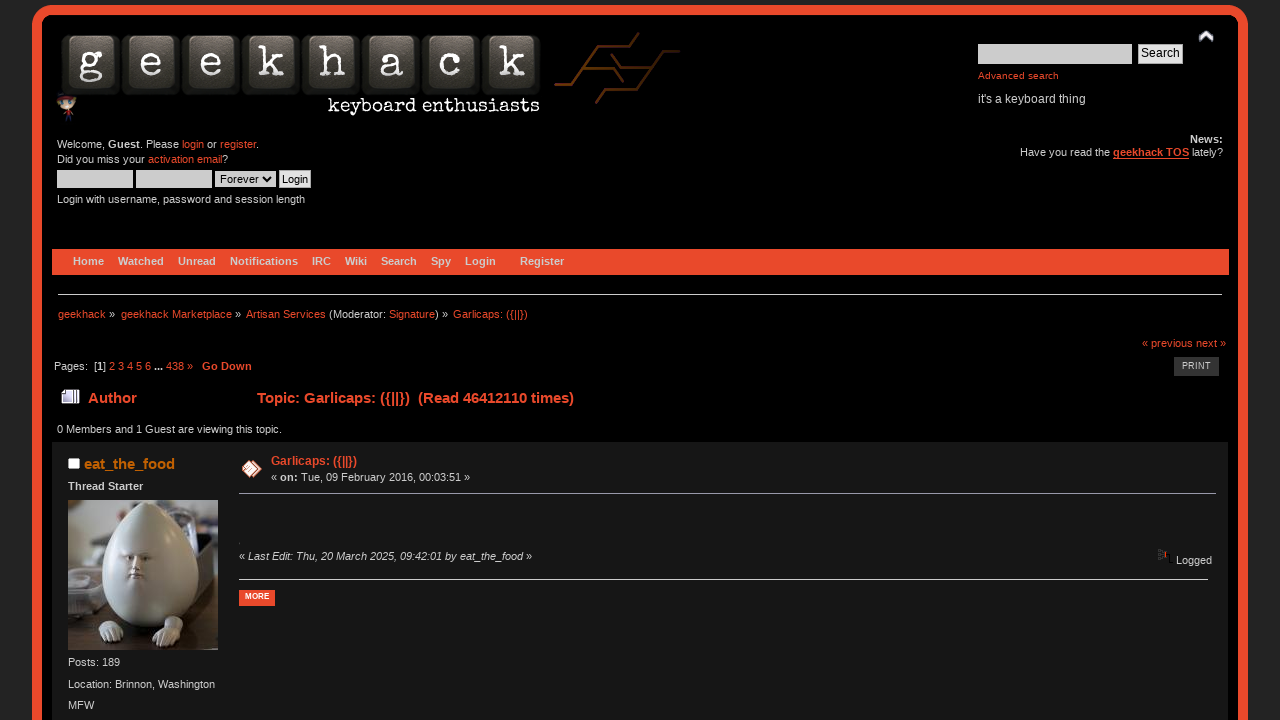

Waited 5 seconds before refresh (attempt 7/10)
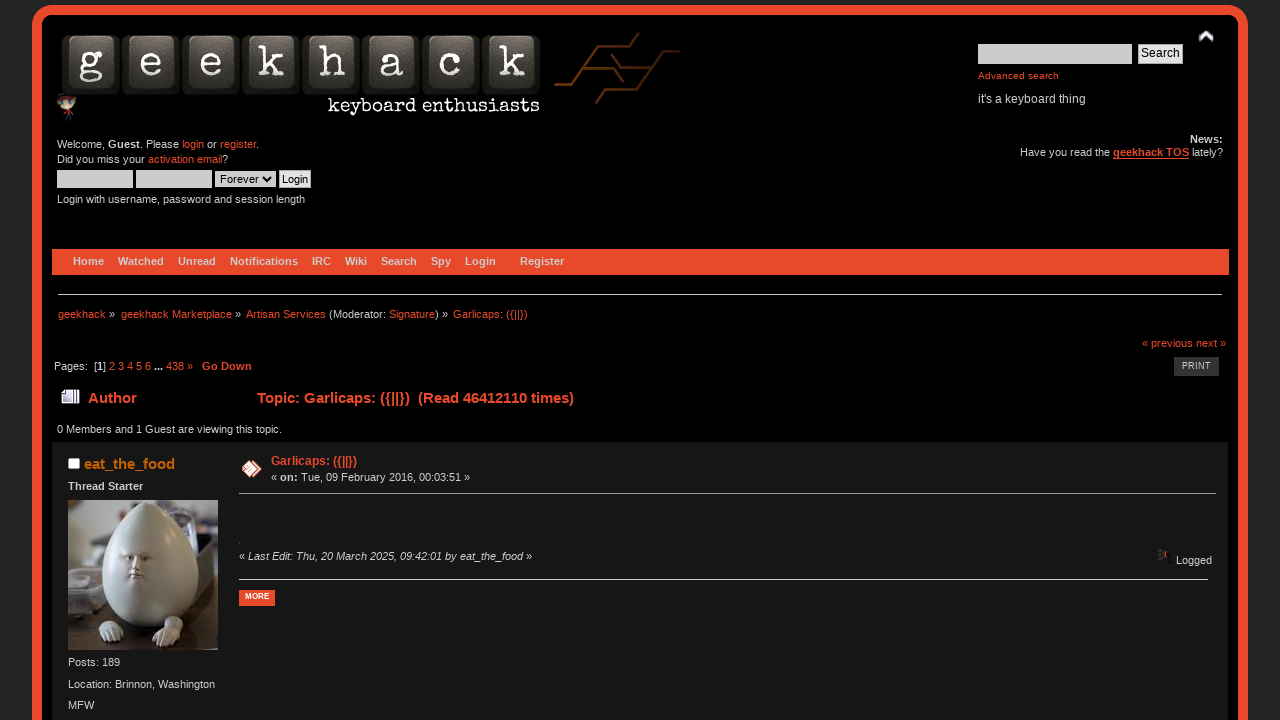

Reloaded GeekHack forum page (attempt 7/10)
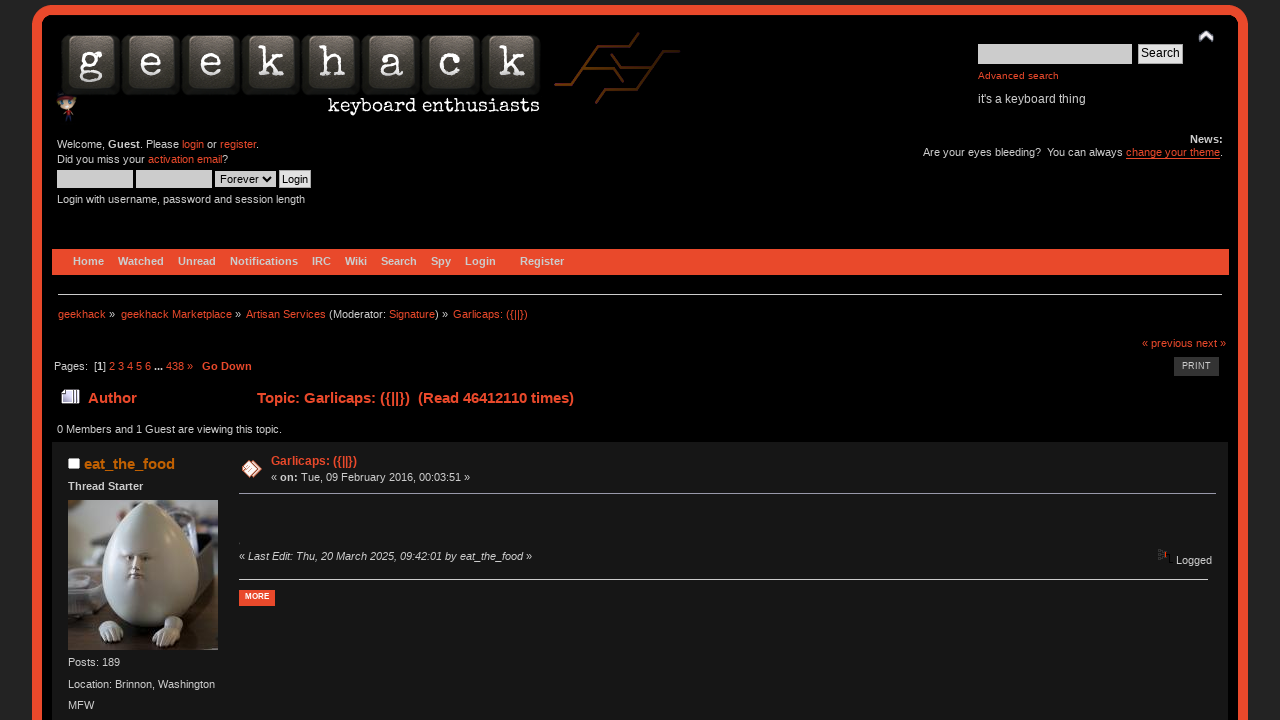

Located form link element (attempt 8/10)
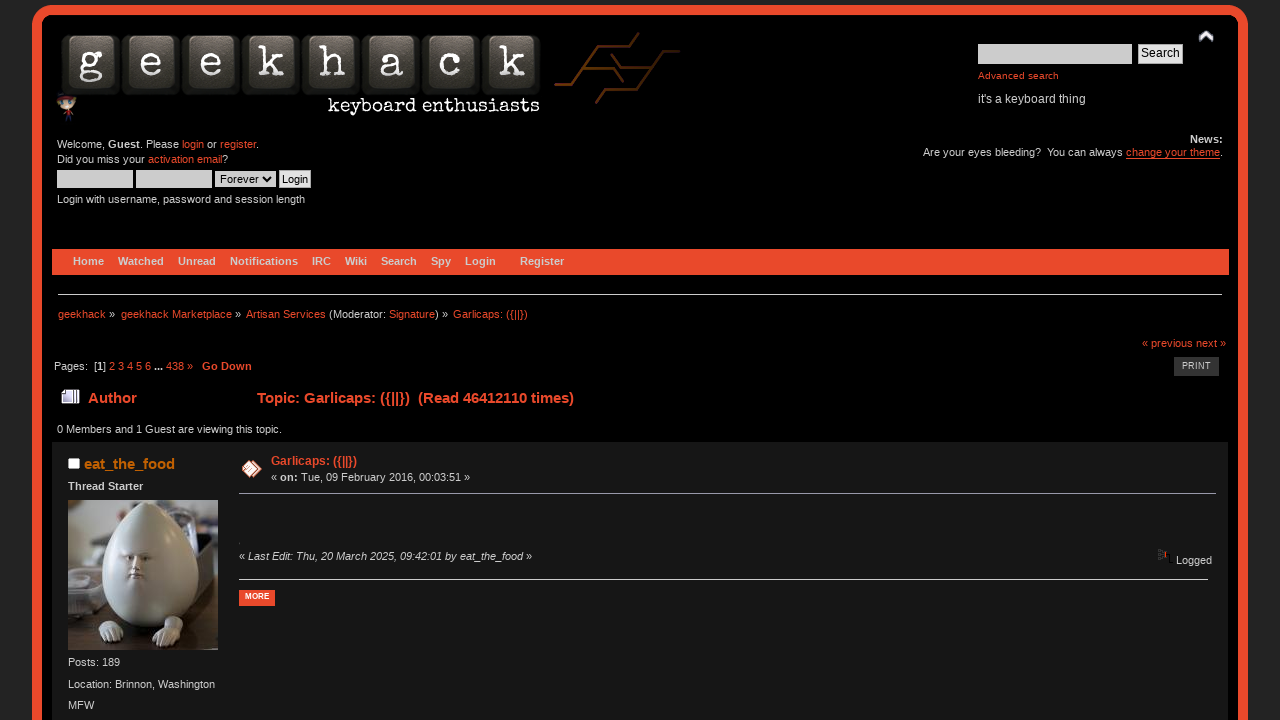

Waited 5 seconds before refresh (attempt 8/10)
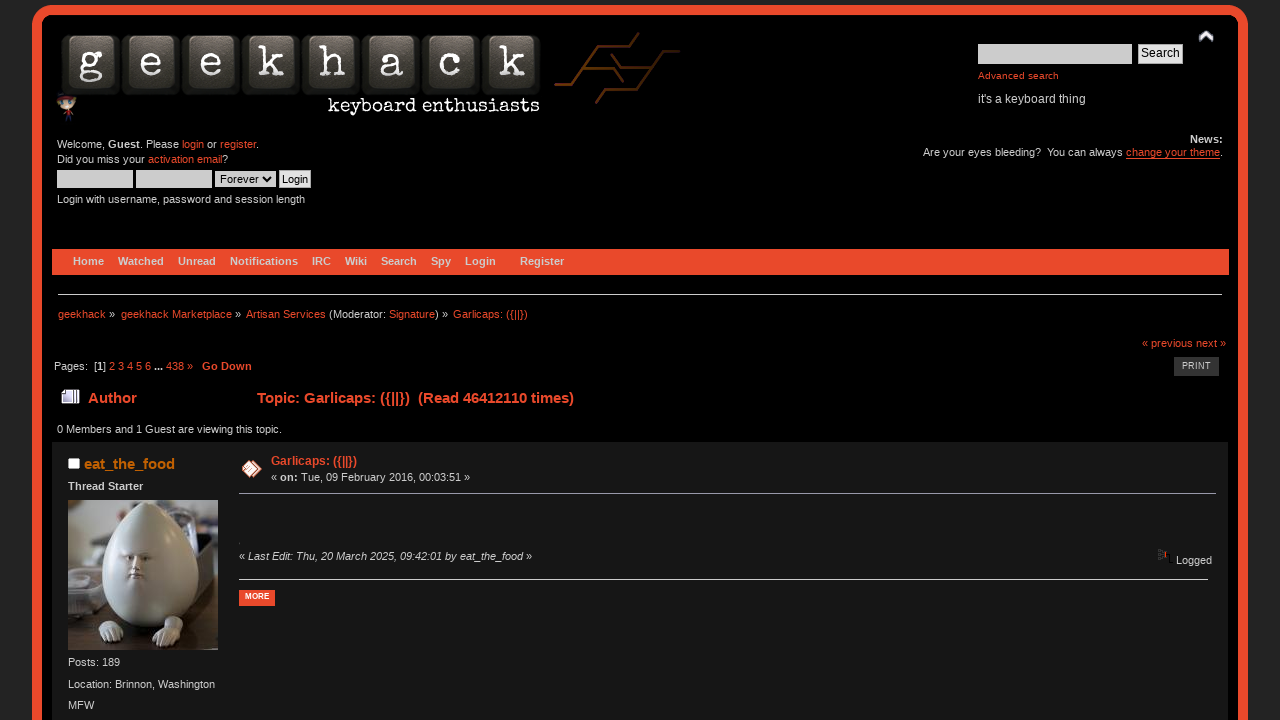

Reloaded GeekHack forum page (attempt 8/10)
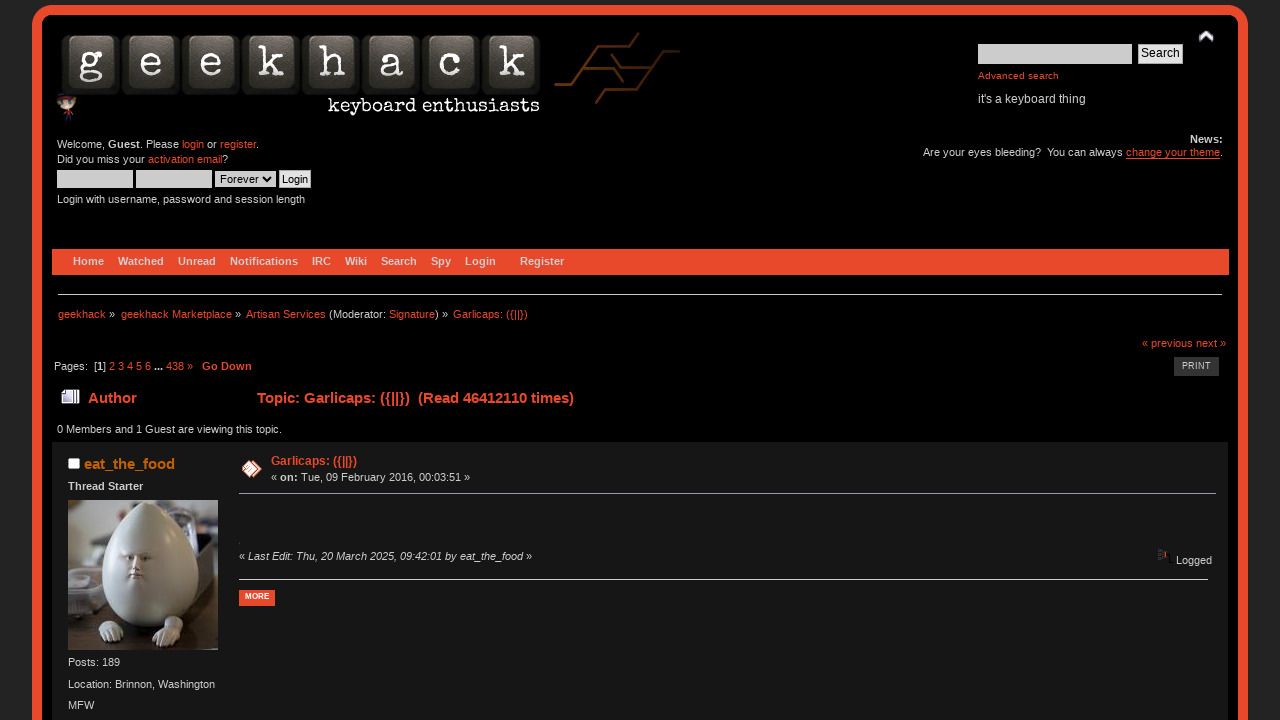

Located form link element (attempt 9/10)
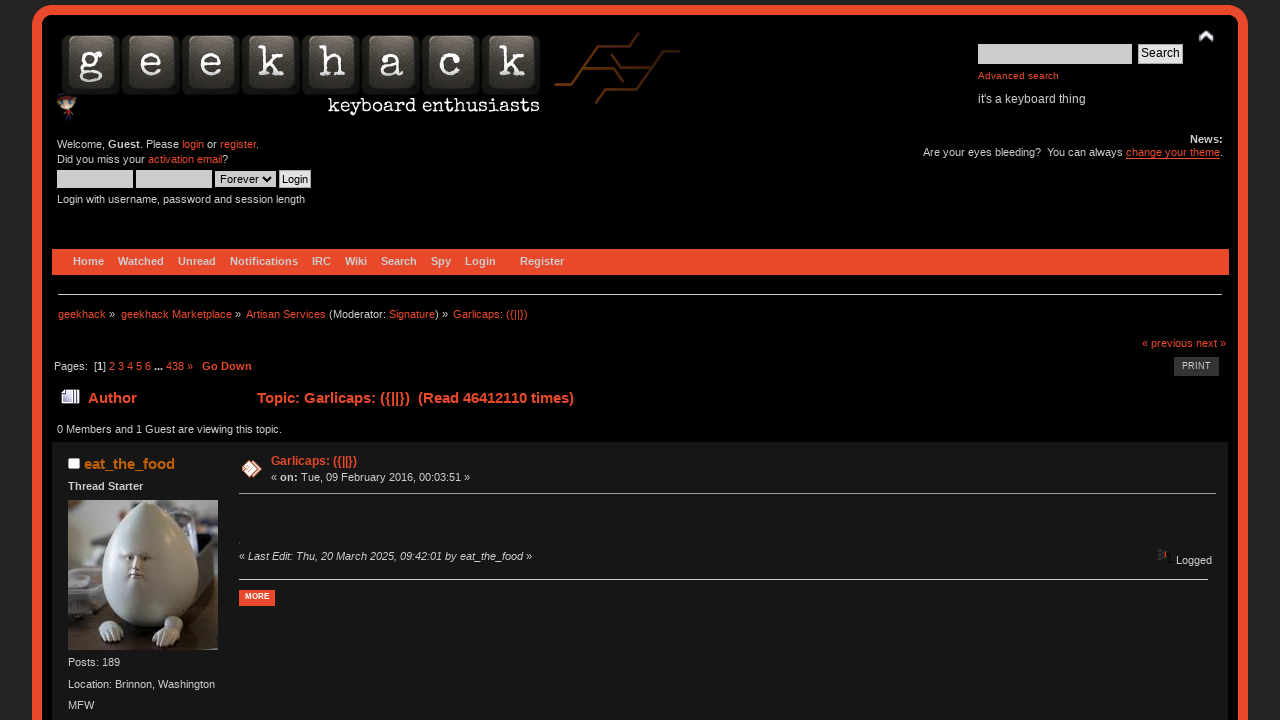

Waited 5 seconds before refresh (attempt 9/10)
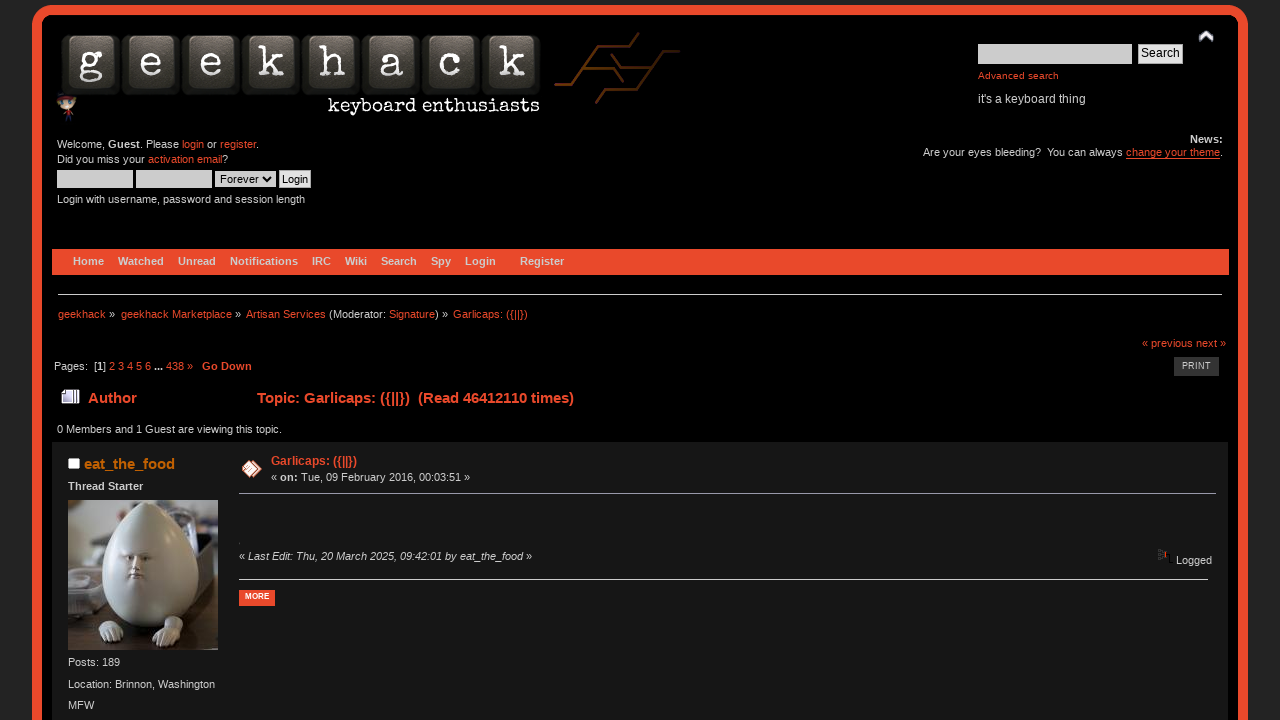

Reloaded GeekHack forum page (attempt 9/10)
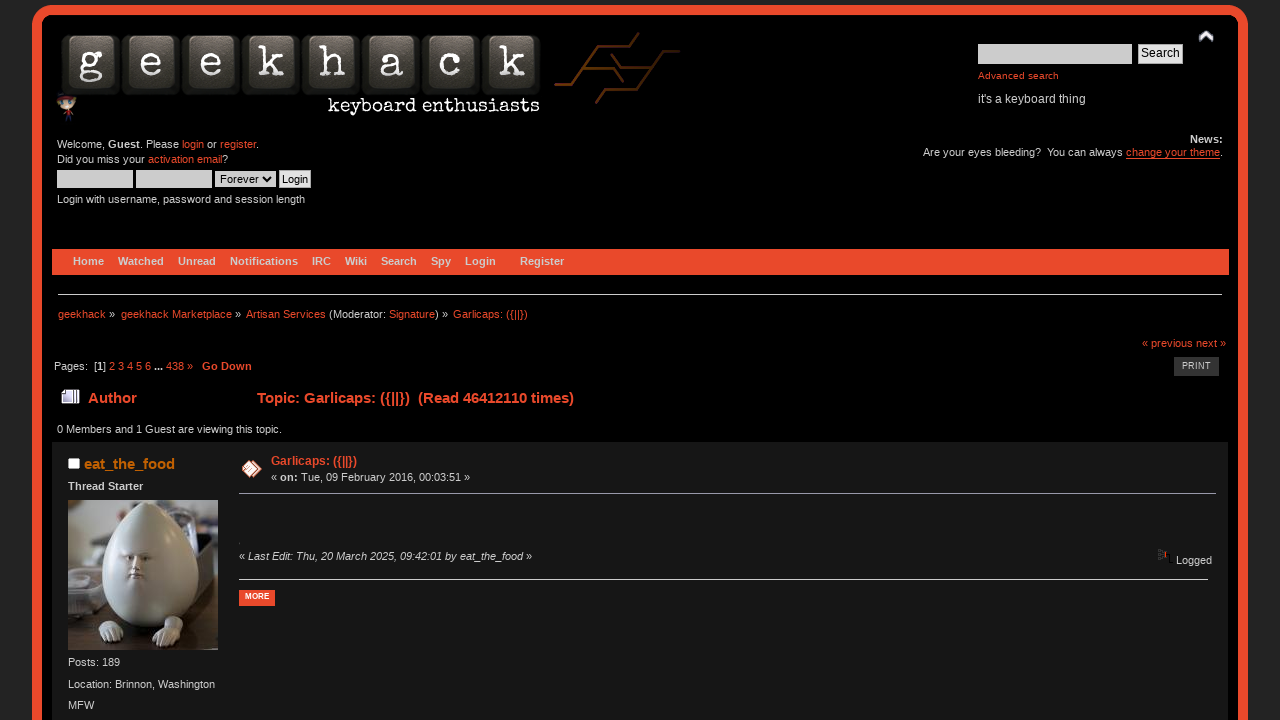

Located form link element (attempt 10/10)
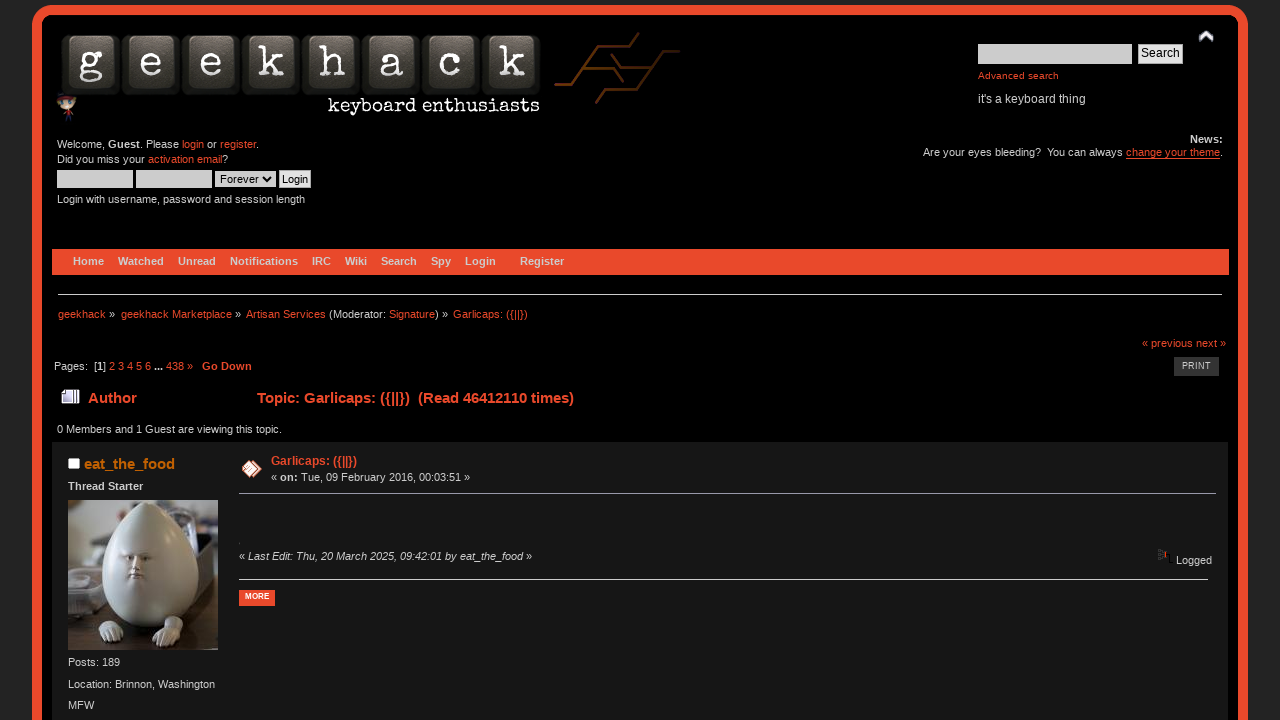

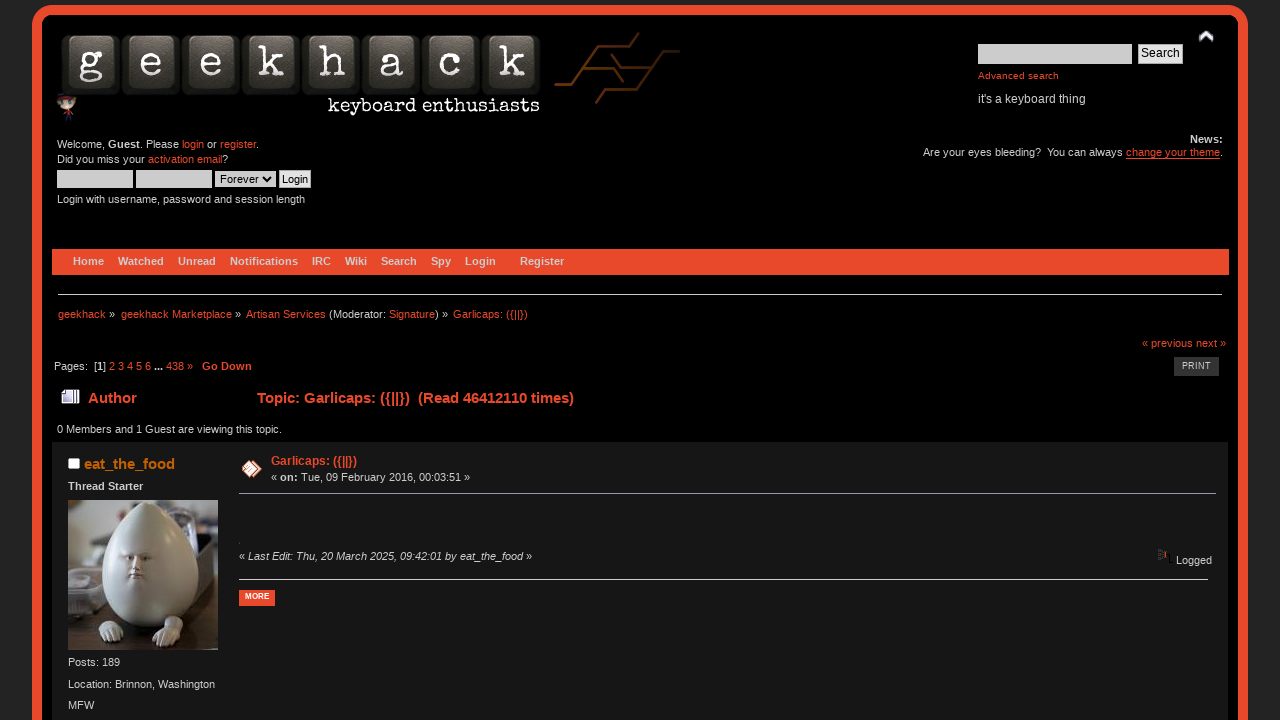